Navigates to four e-commerce websites (Lulu and Georgia, Wayfair, Walmart, West Elm) sequentially and verifies that each page loads by checking the page title.

Starting URL: https://www.luluandgeorgia.com/

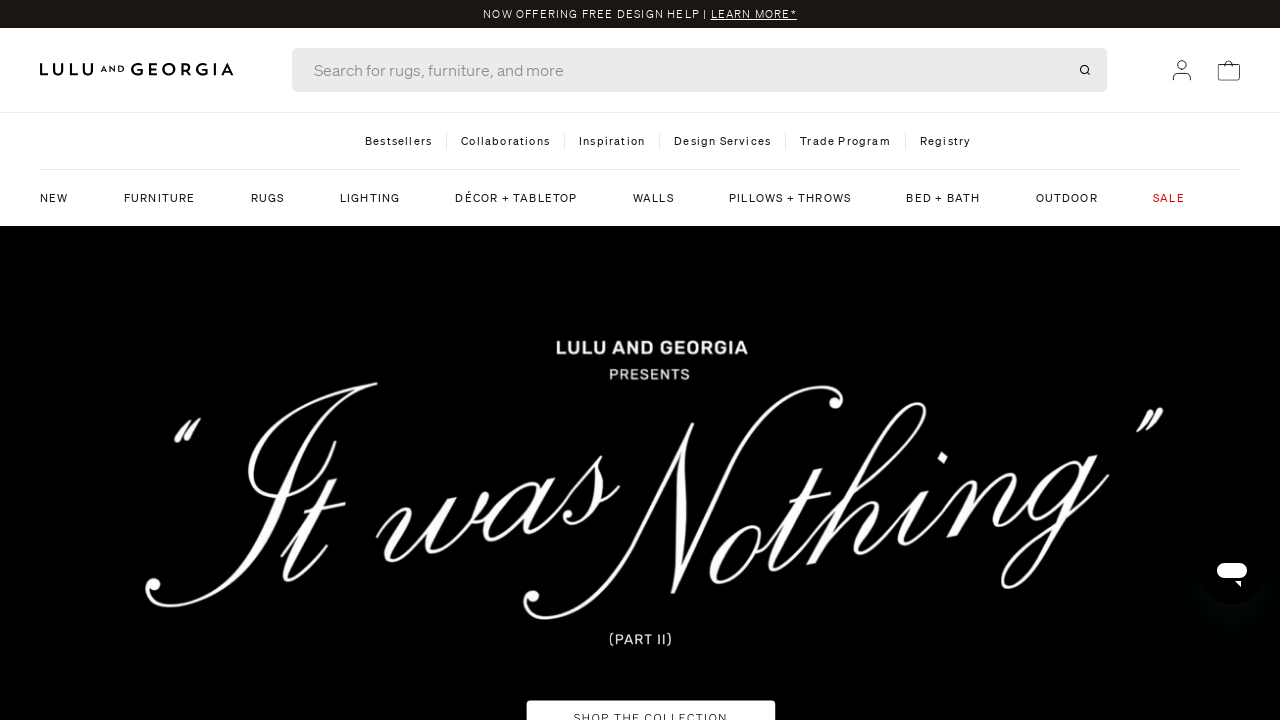

Waited for Lulu and Georgia page to load (domcontentloaded)
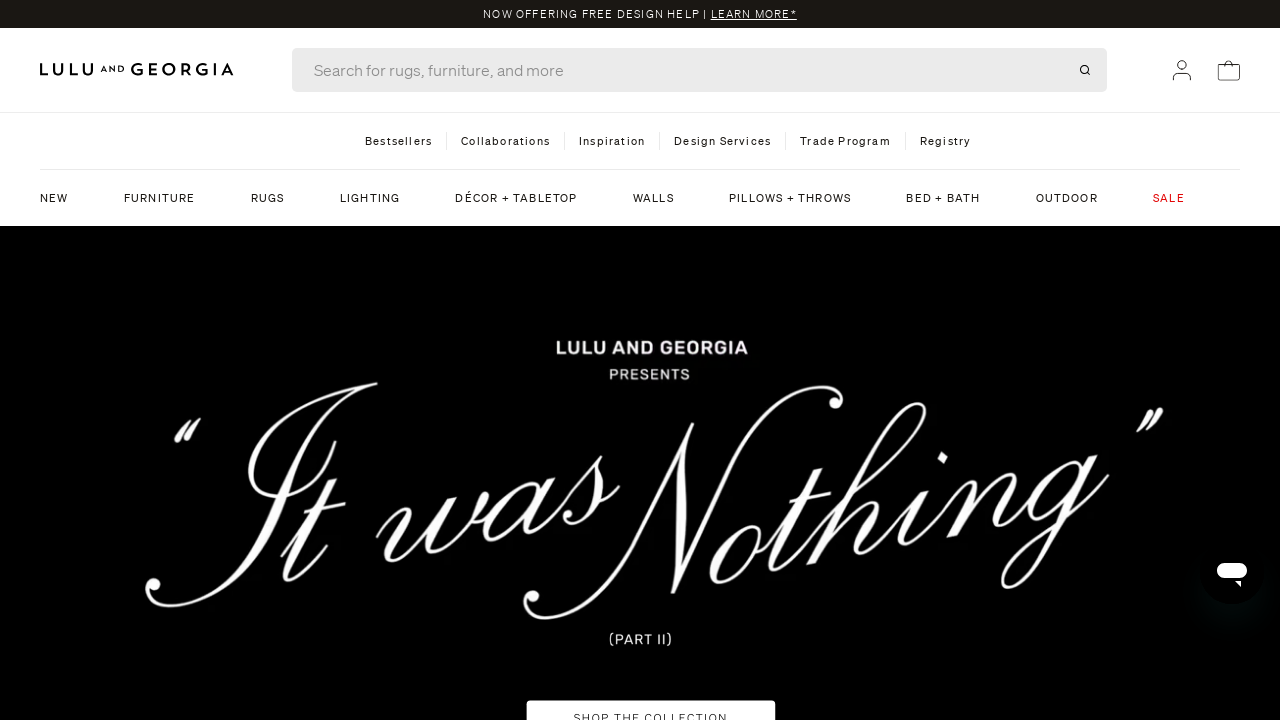

Retrieved Lulu and Georgia page title: Lulu and Georgia
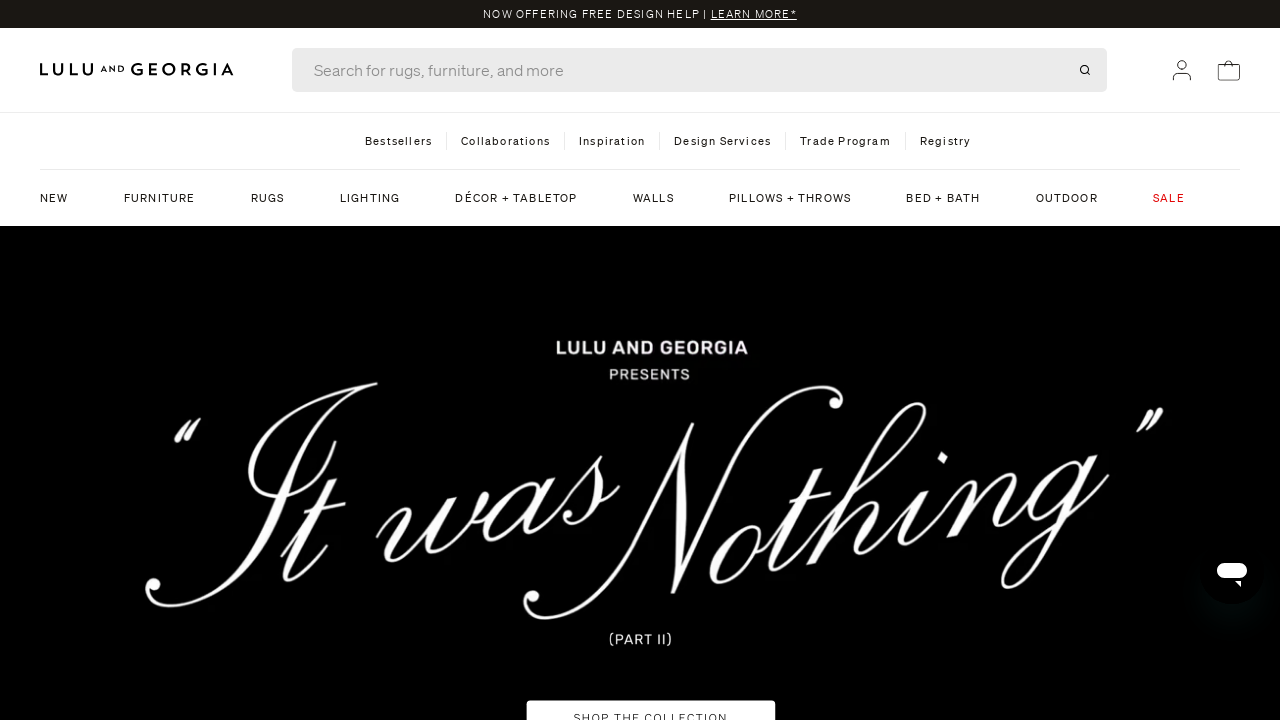

Navigated to Wayfair (https://wayfair.com/)
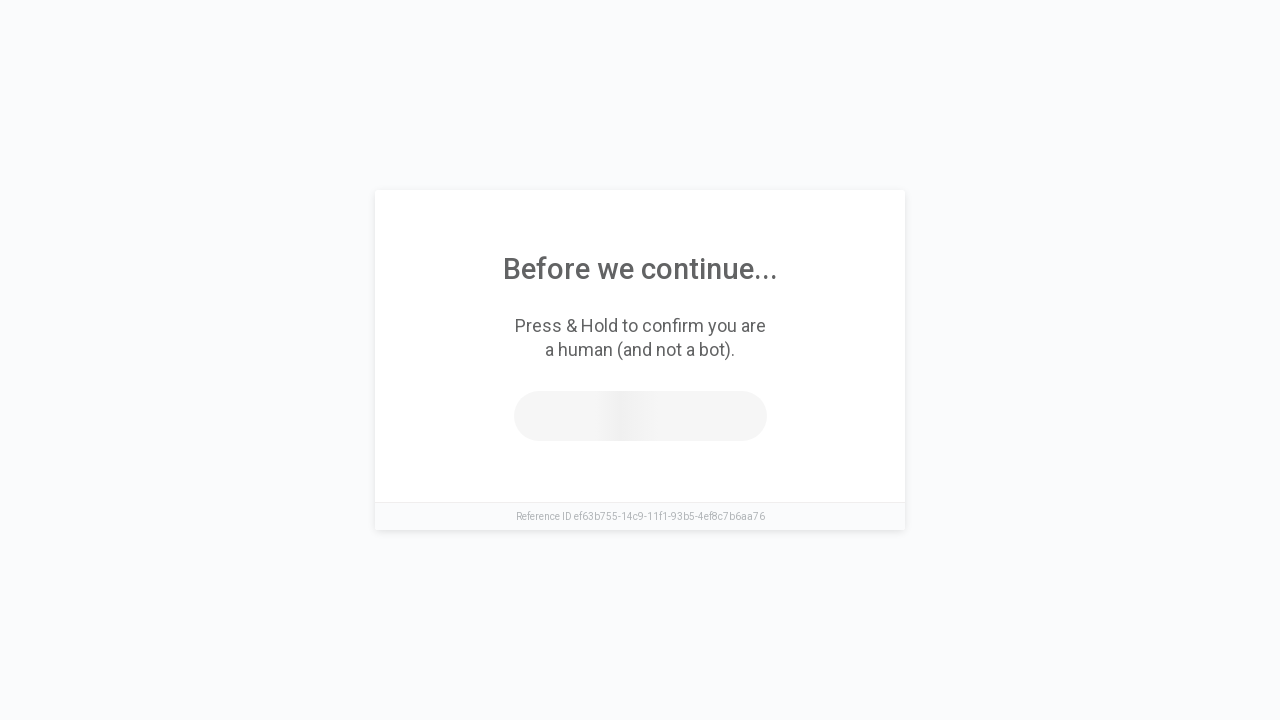

Waited for Wayfair page to load (domcontentloaded)
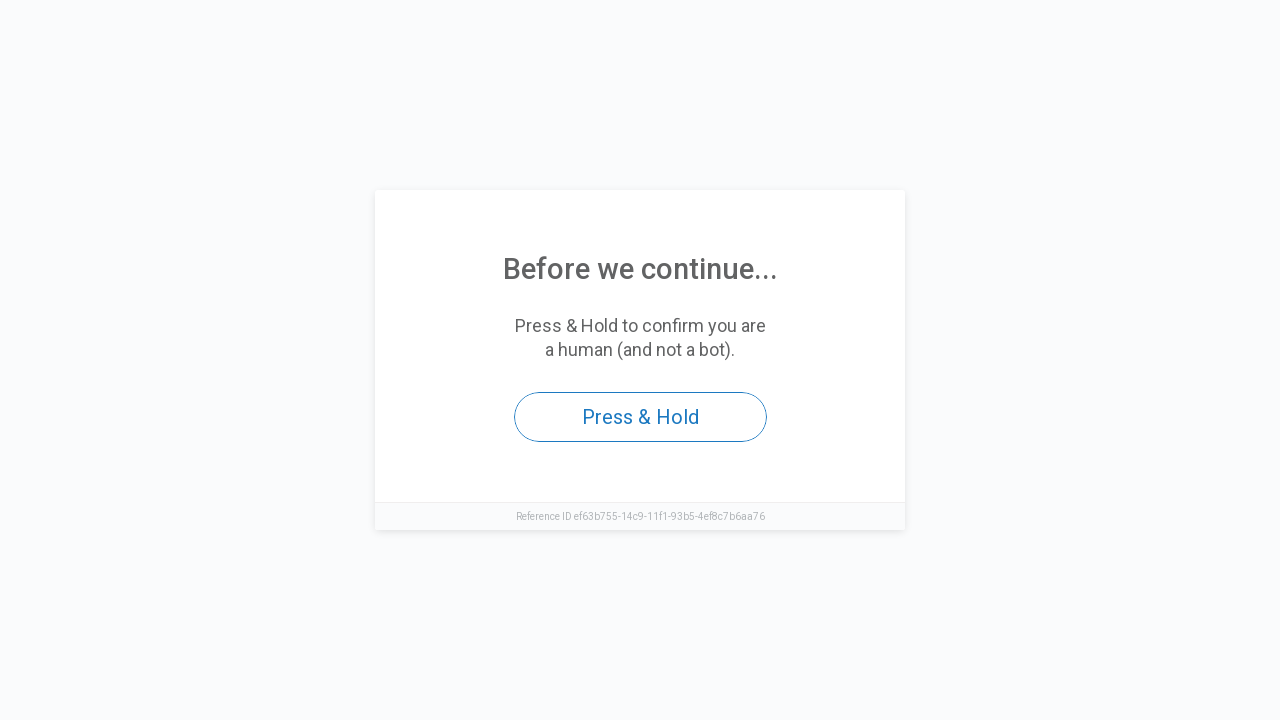

Retrieved Wayfair page title: Access to this page has been denied
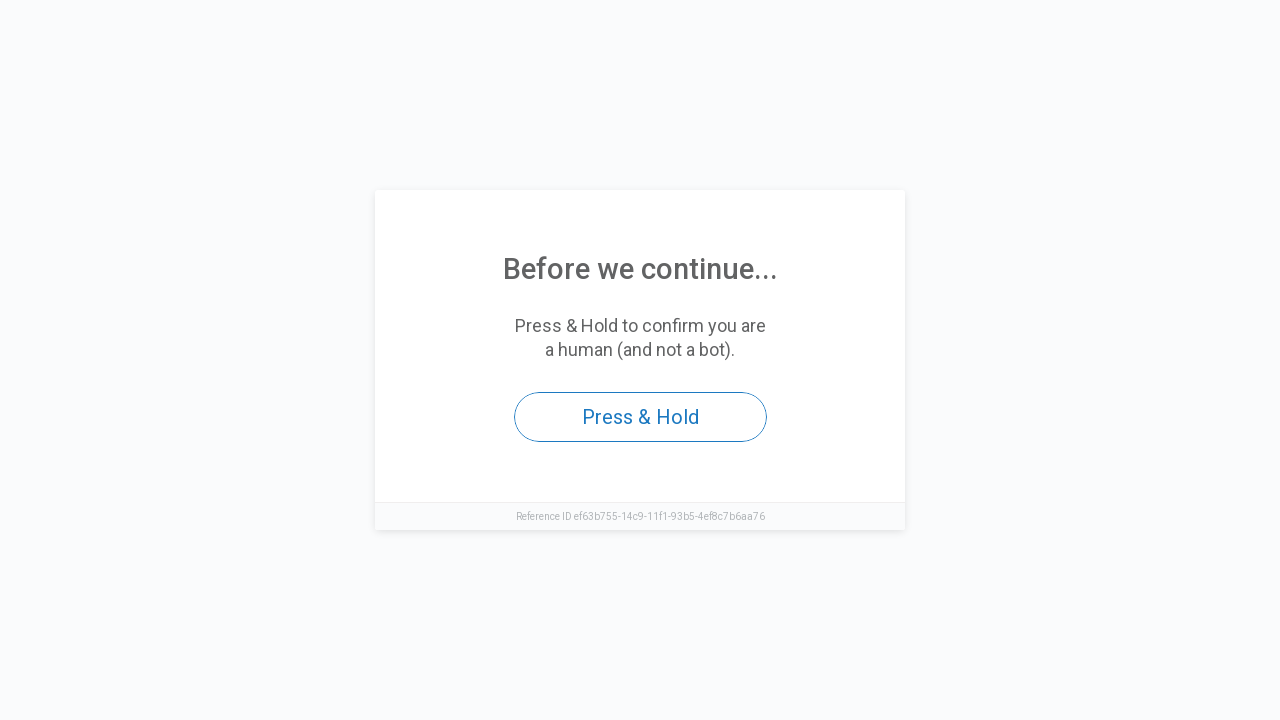

Navigated to Walmart (https://walmart.com)
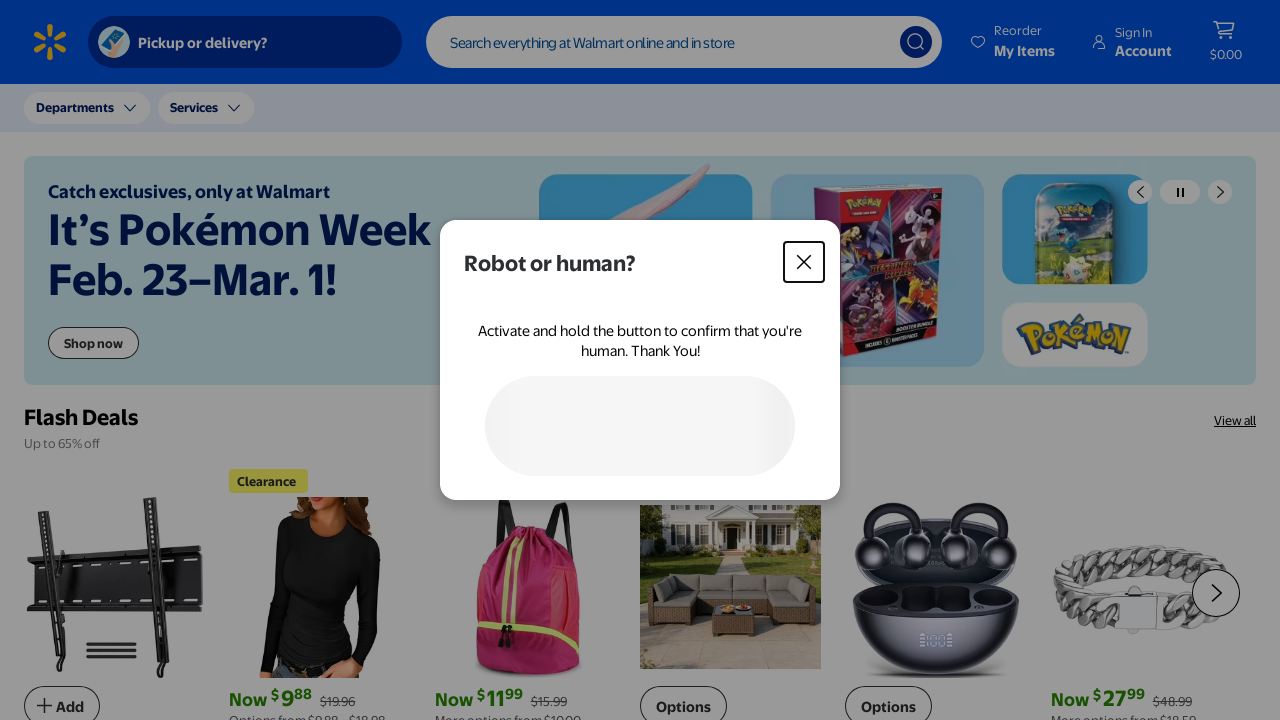

Waited for Walmart page to load (domcontentloaded)
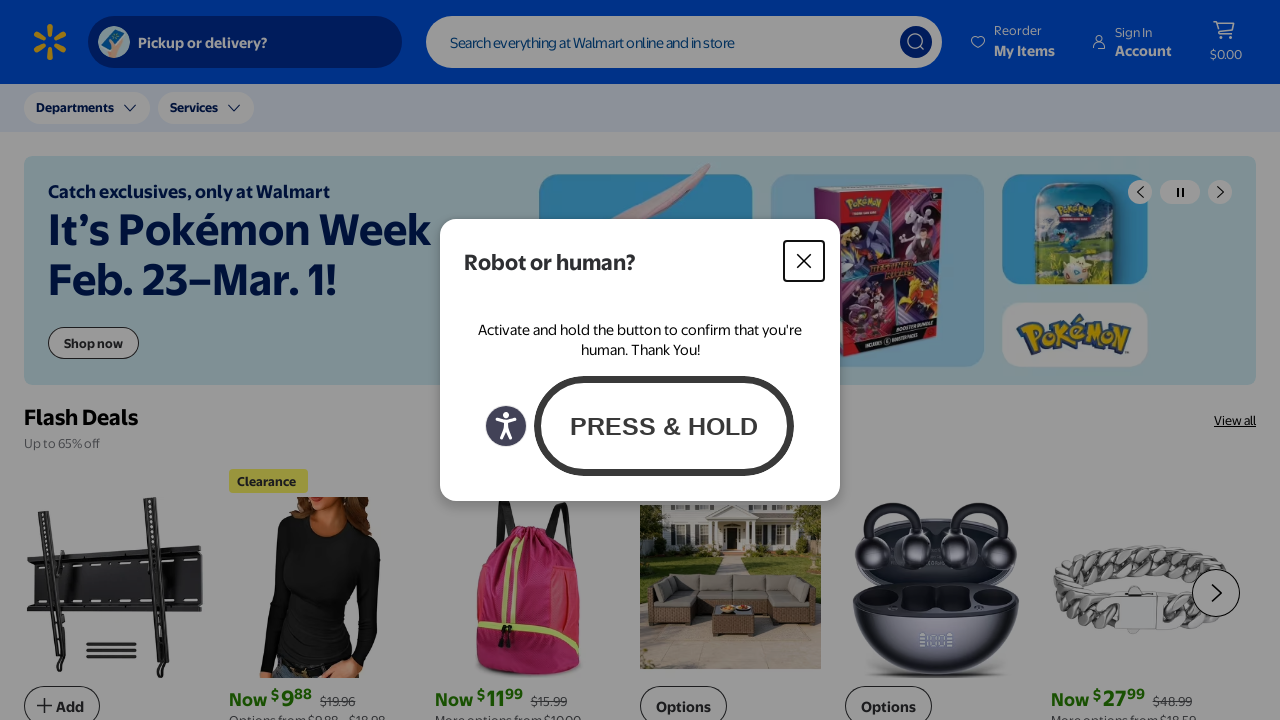

Retrieved Walmart page title: Walmart | Save Money. Live better.
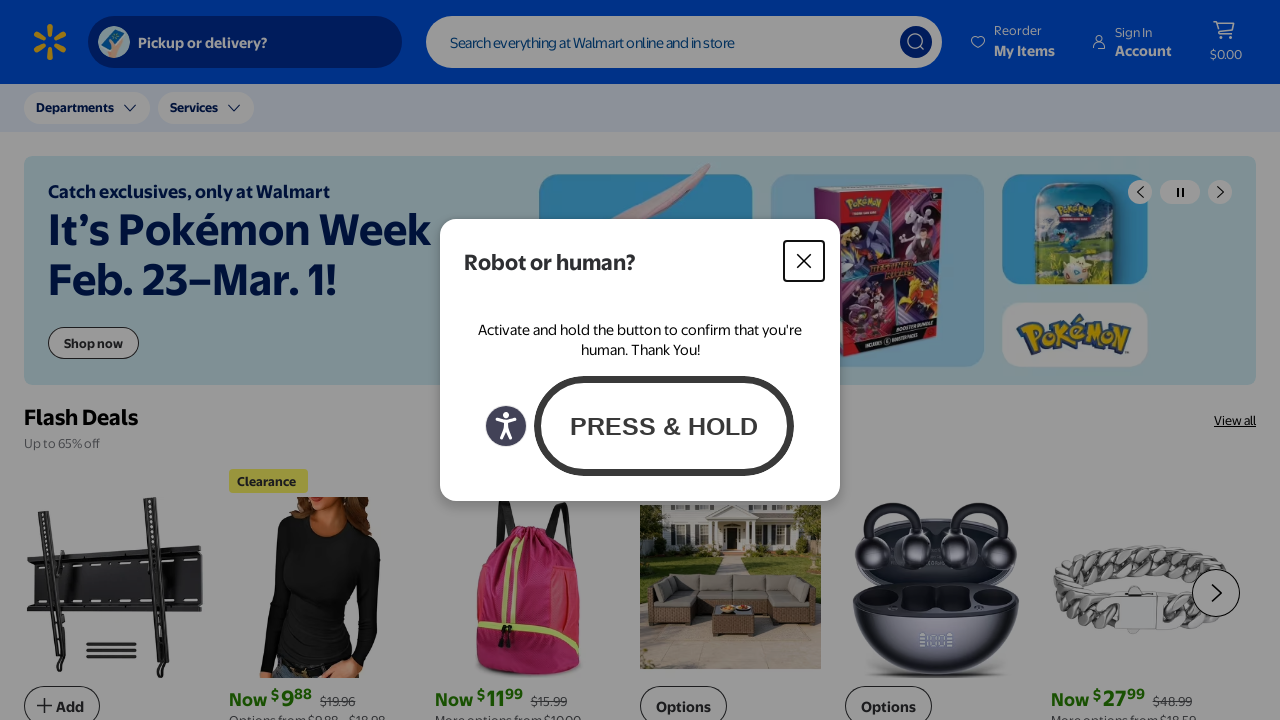

Navigated to West Elm (https://www.westelm.com/)
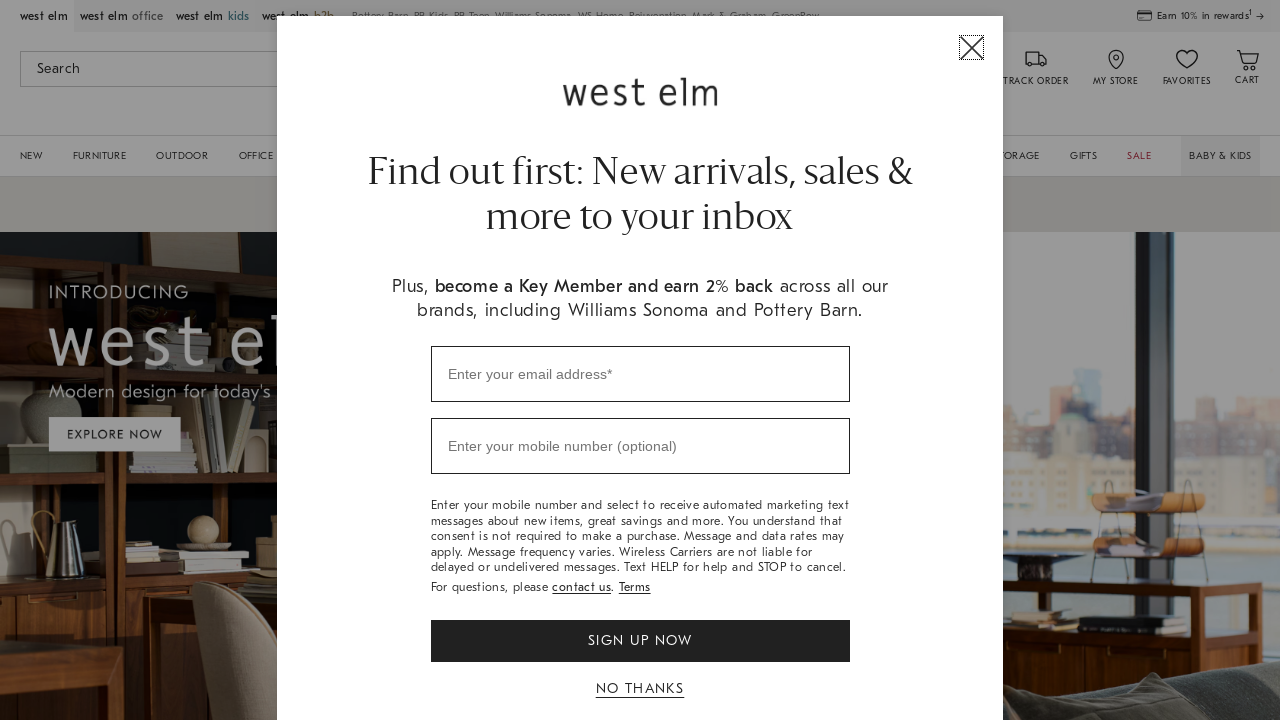

Waited for West Elm page to load (domcontentloaded)
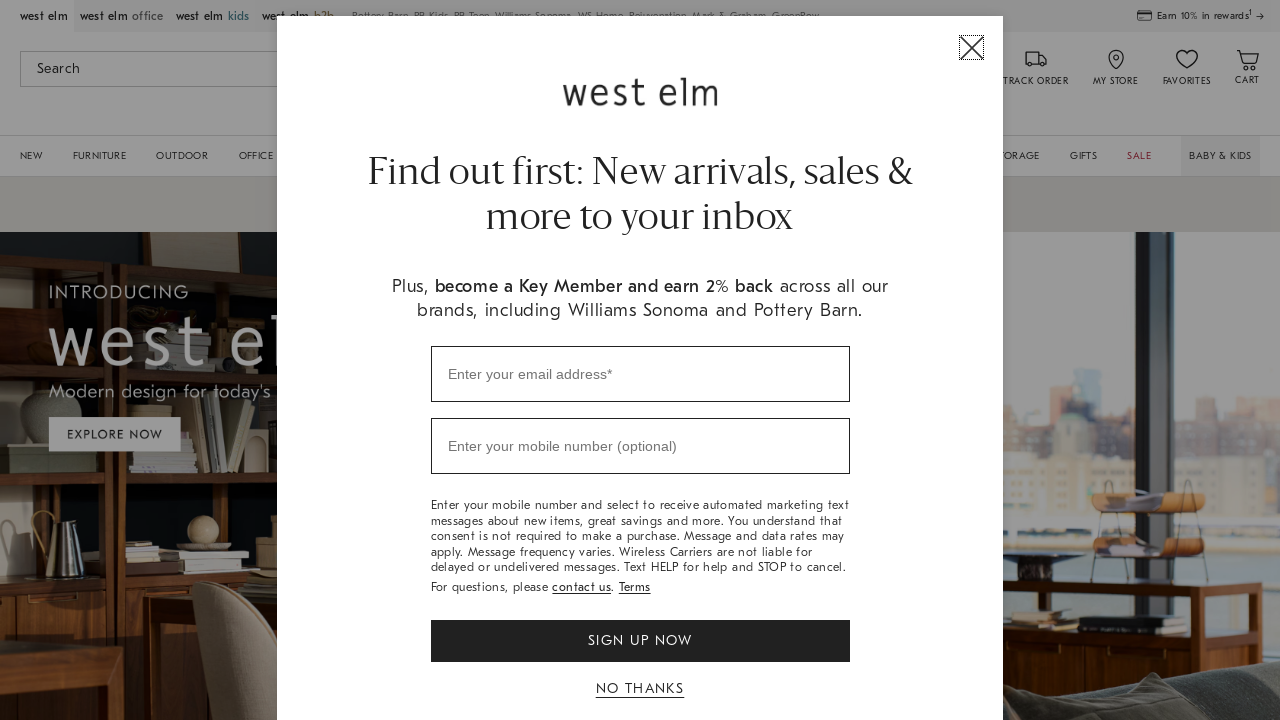

Retrieved West Elm page title: West Elm: Modern Furniture, Home Decor, Lighting & More
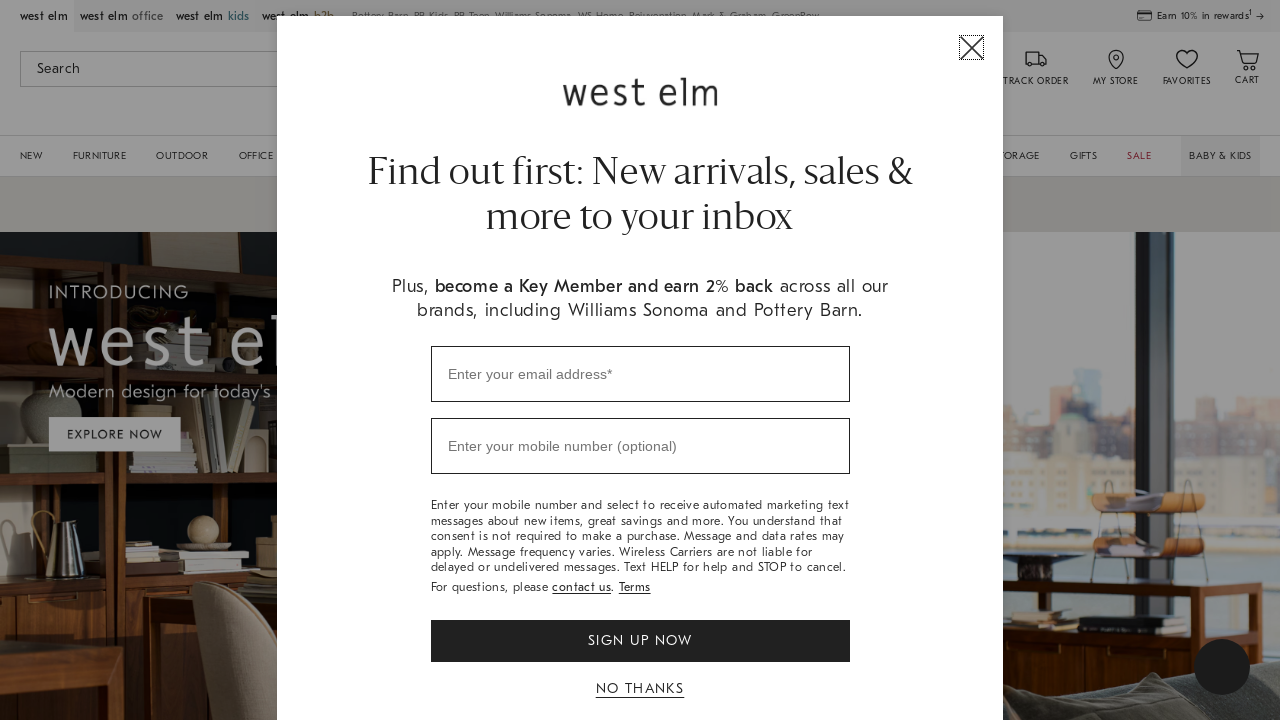

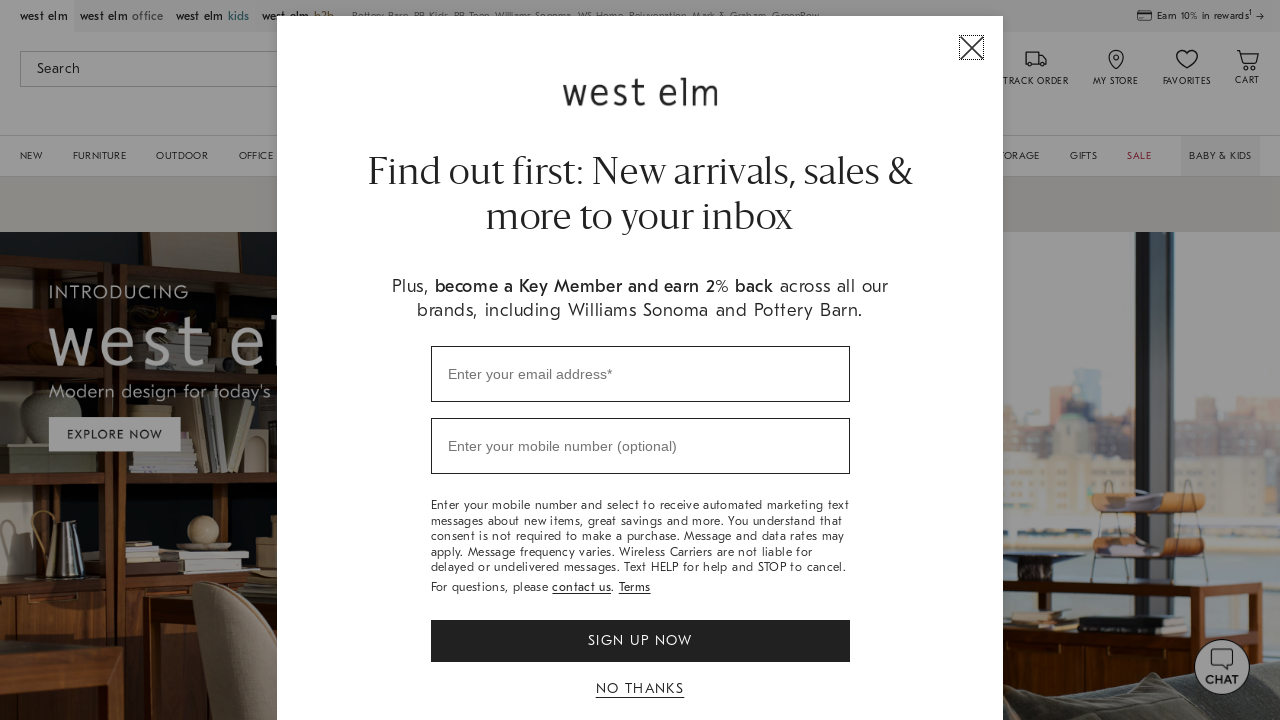